Tests JavaScript alert and confirm popup handling by filling a name field, triggering an alert popup and accepting it, then triggering a confirm popup and dismissing it

Starting URL: https://rahulshettyacademy.com/AutomationPractice/

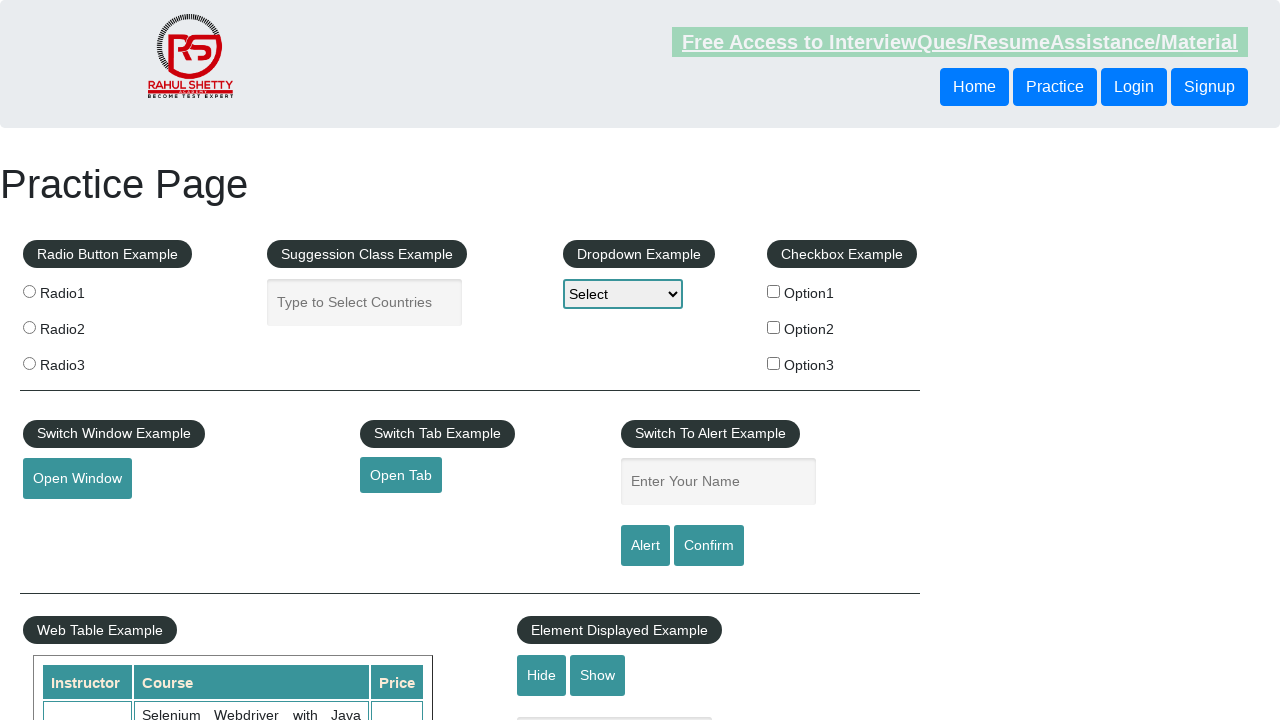

Filled name field with 'Amruta' on #name
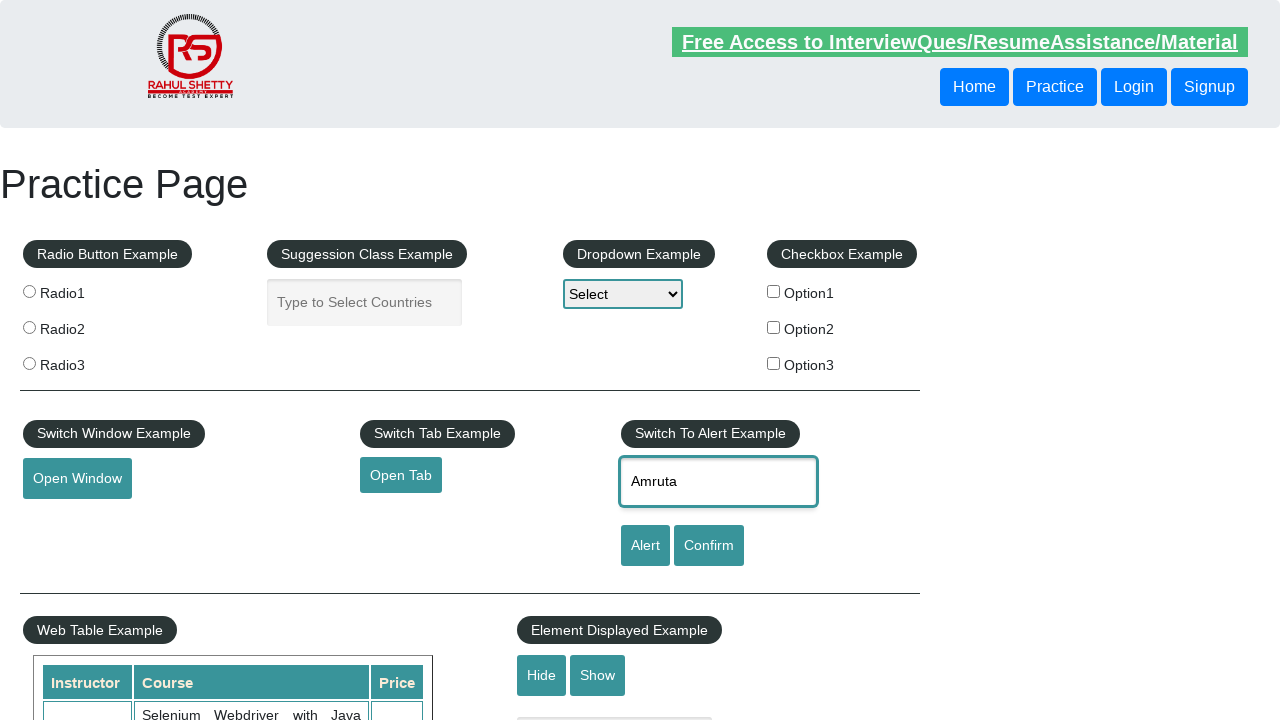

Clicked alert button to trigger alert popup at (645, 546) on #alertbtn
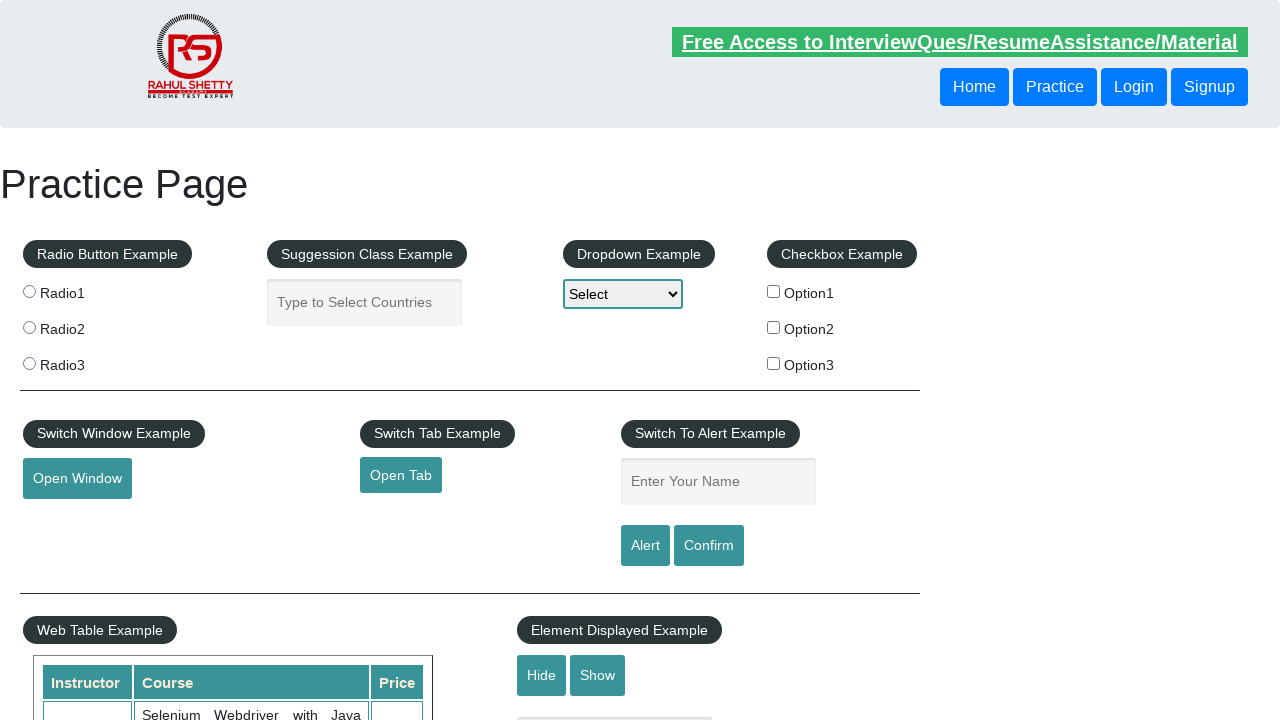

Accepted the alert popup
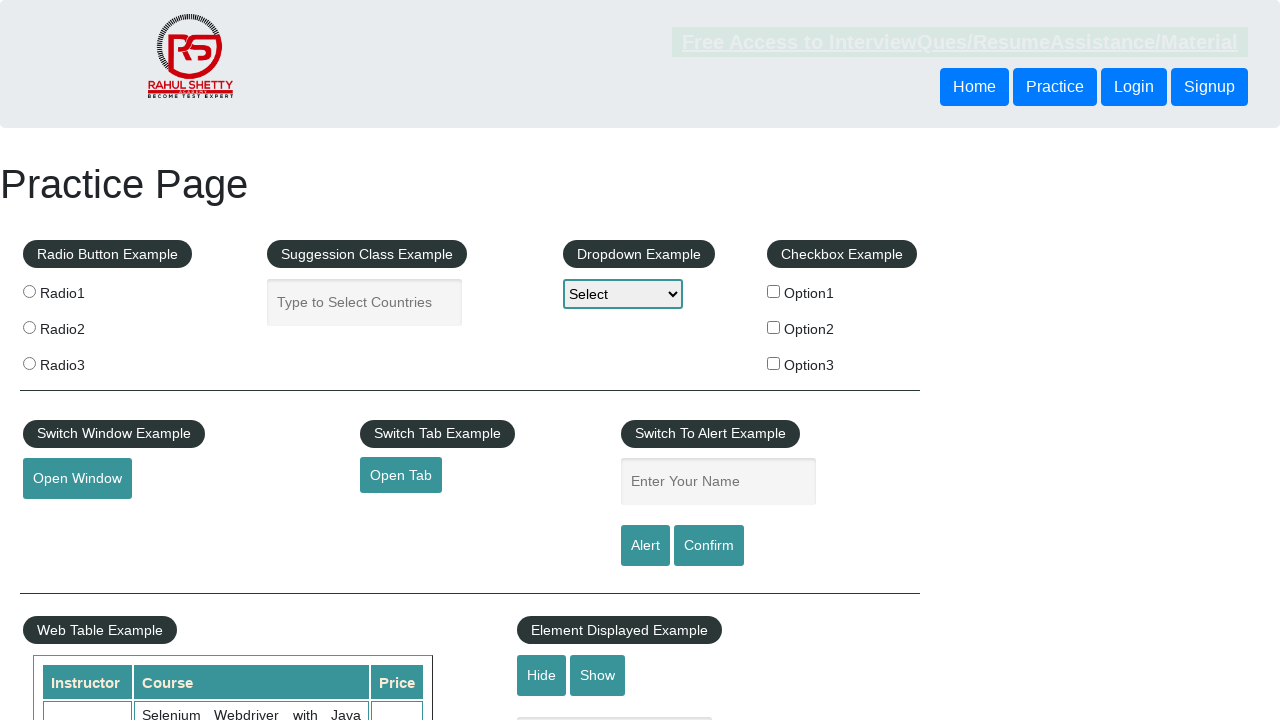

Clicked confirm button to trigger confirm popup at (709, 546) on #confirmbtn
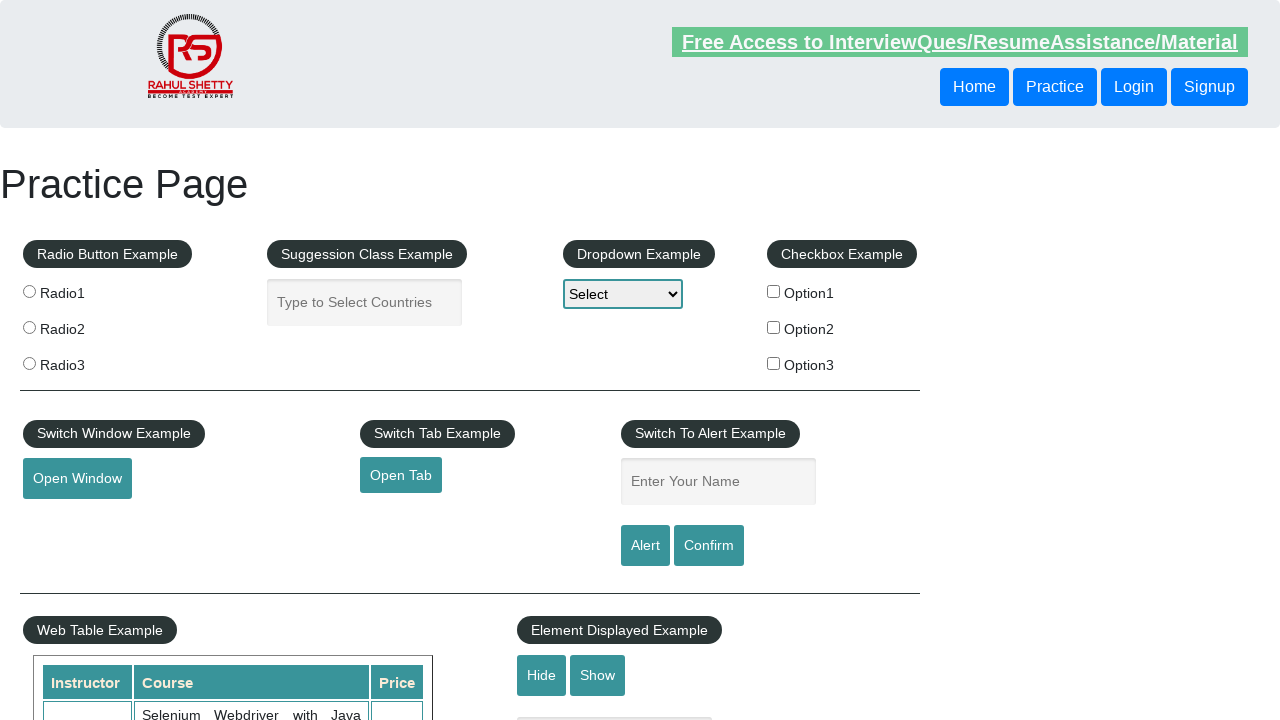

Registered handler to dismiss confirm dialog
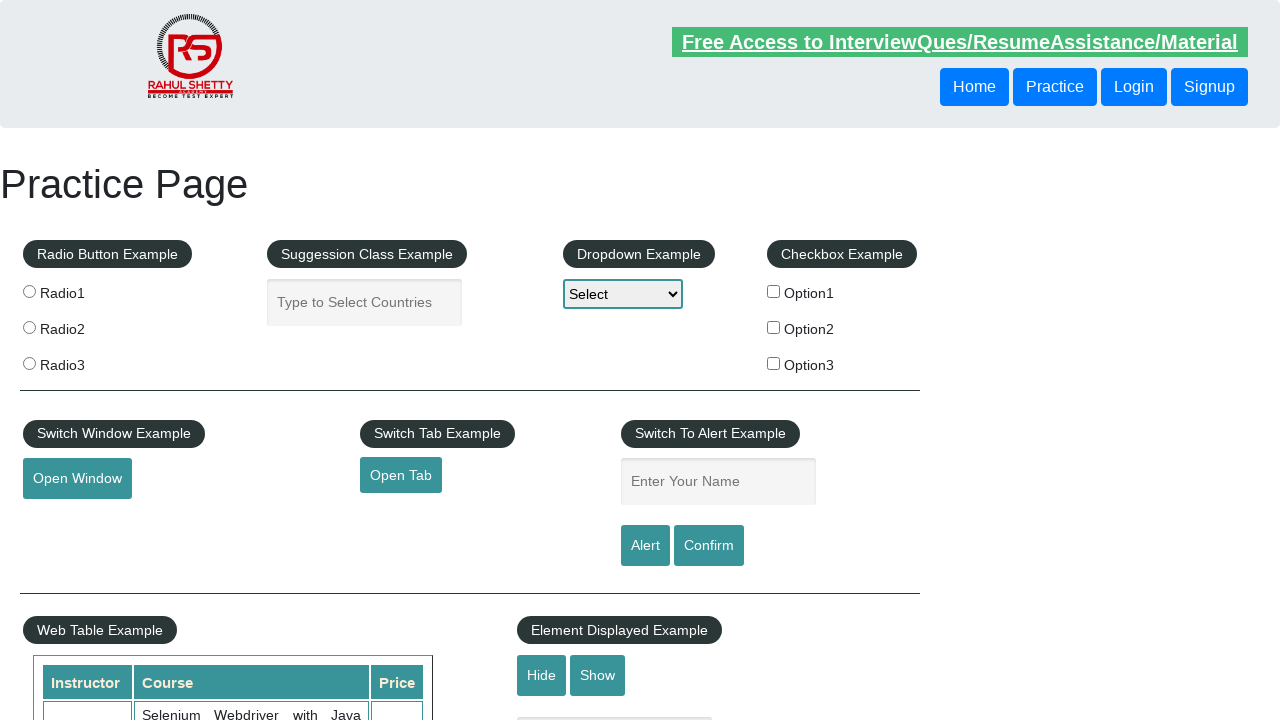

Clicked confirm button and dismissed the confirm popup at (709, 546) on #confirmbtn
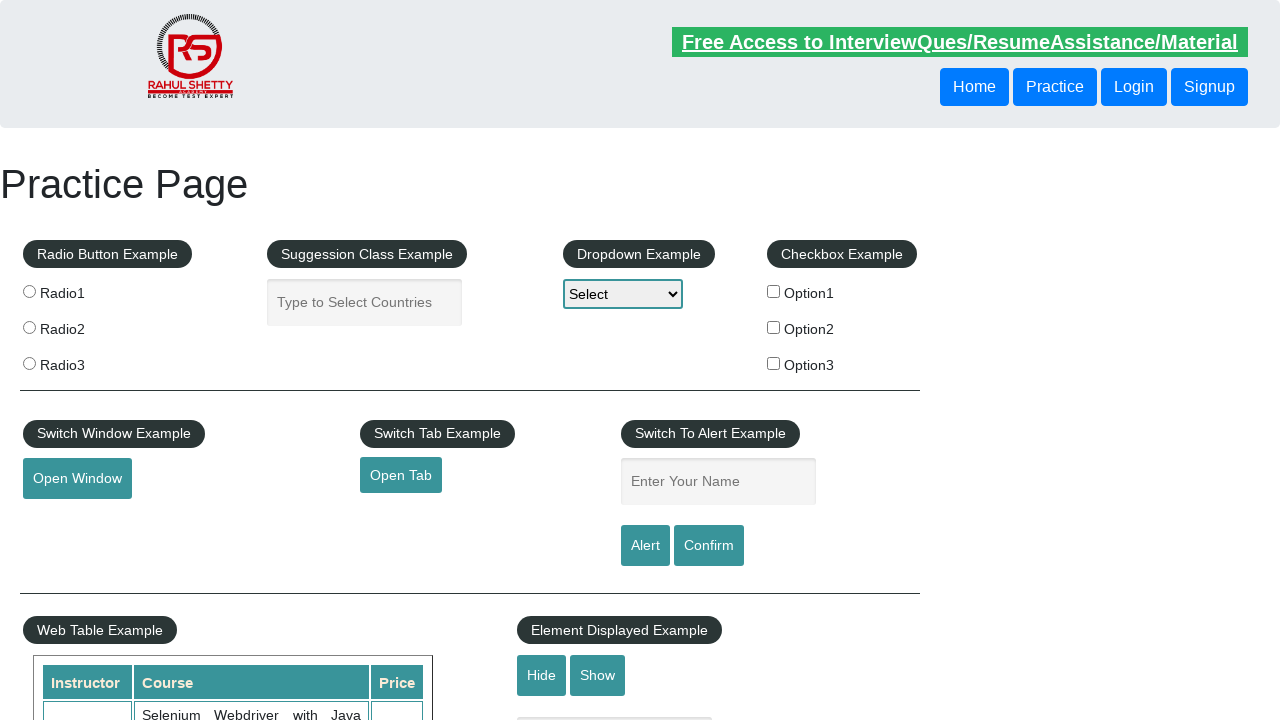

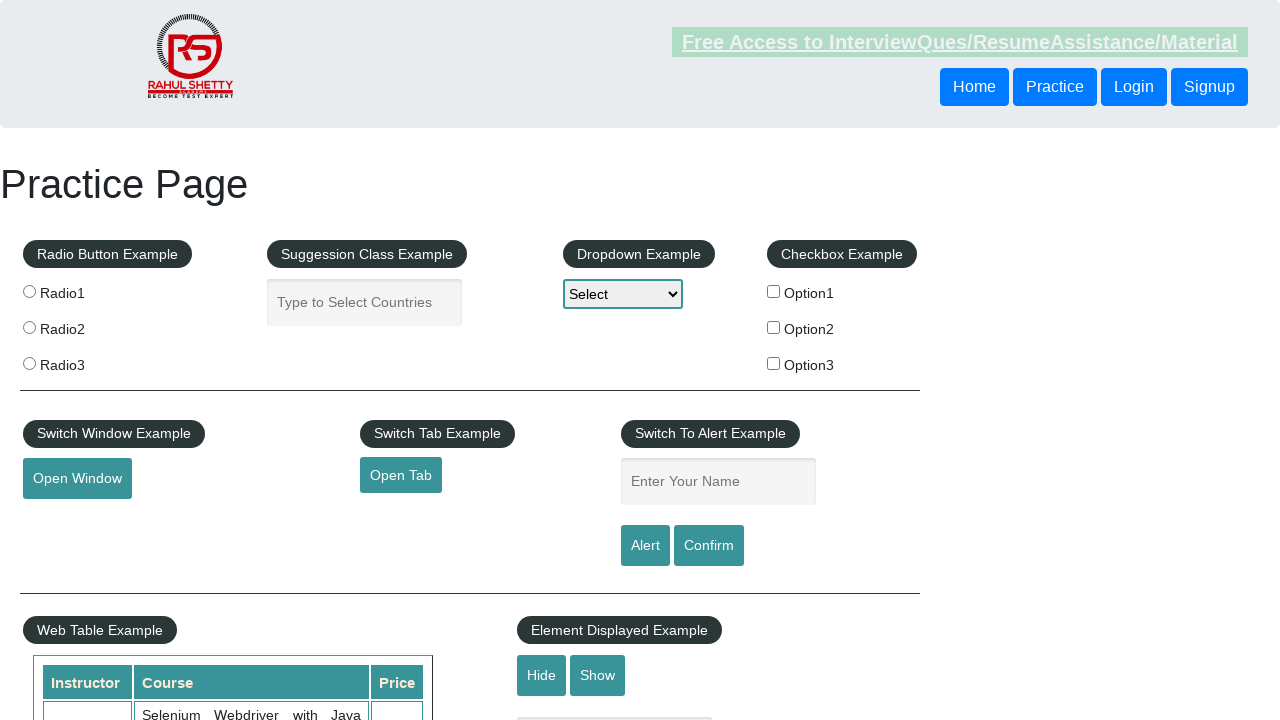